Tests a math exercise page by reading two numbers displayed on the page, calculating their sum, selecting the sum from a dropdown menu, and clicking the submit button.

Starting URL: https://suninjuly.github.io/selects2.html

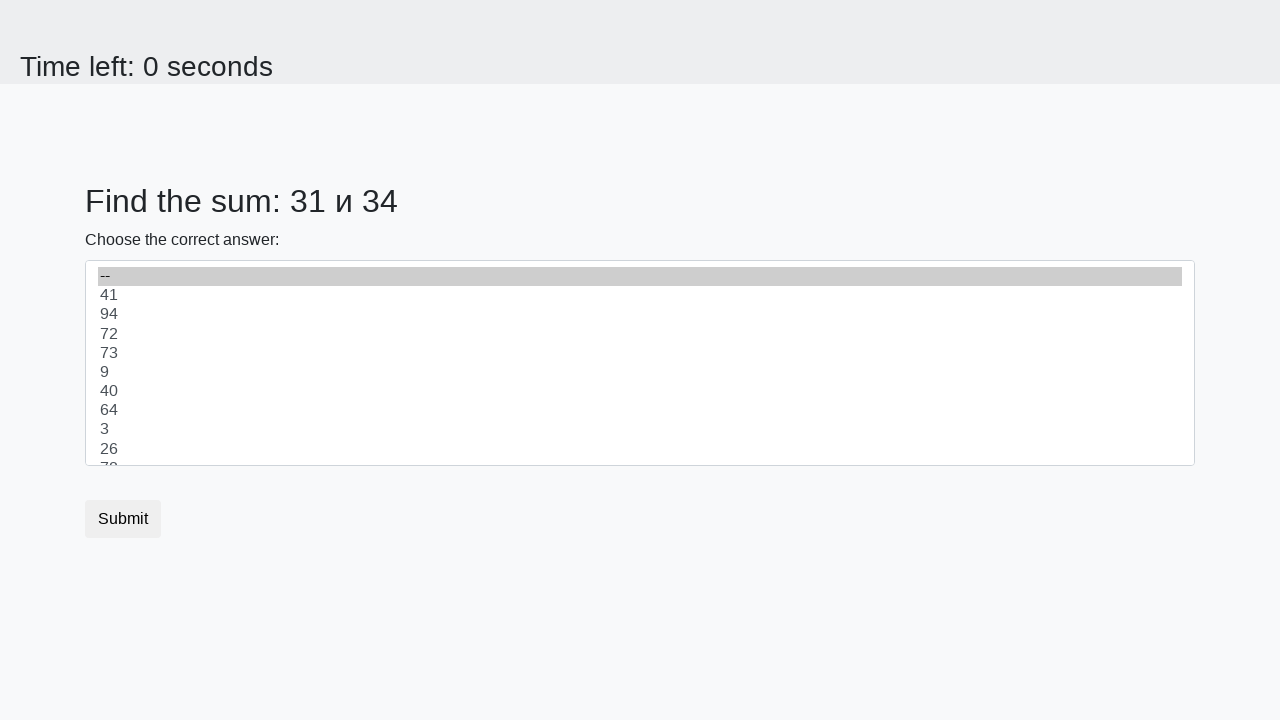

Read first number from #num1 element
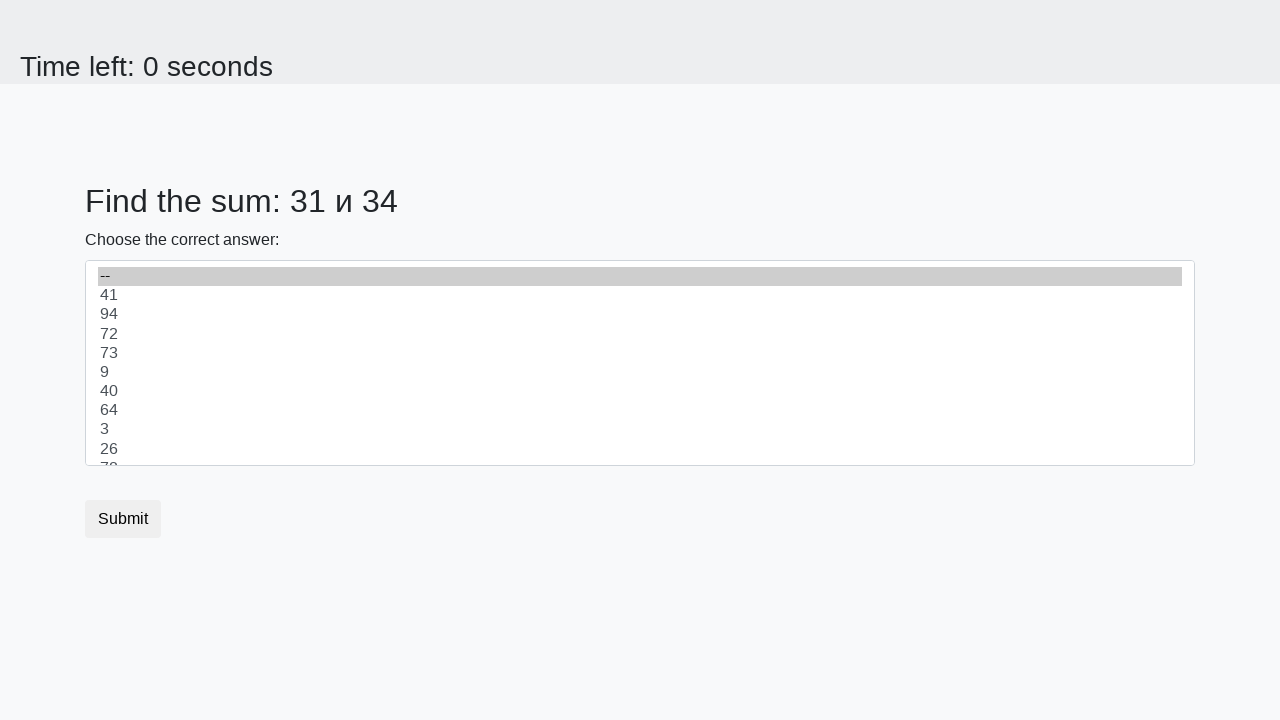

Read second number from #num2 element
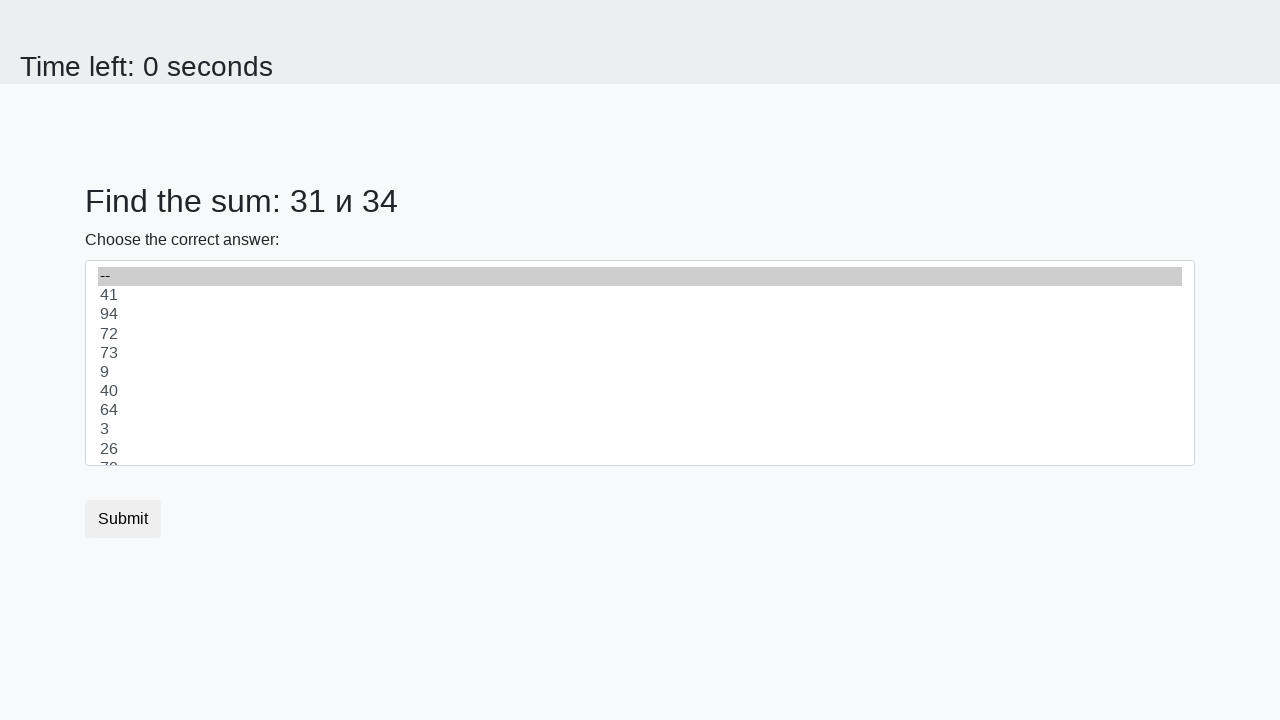

Calculated sum: 31 + 34 = 65
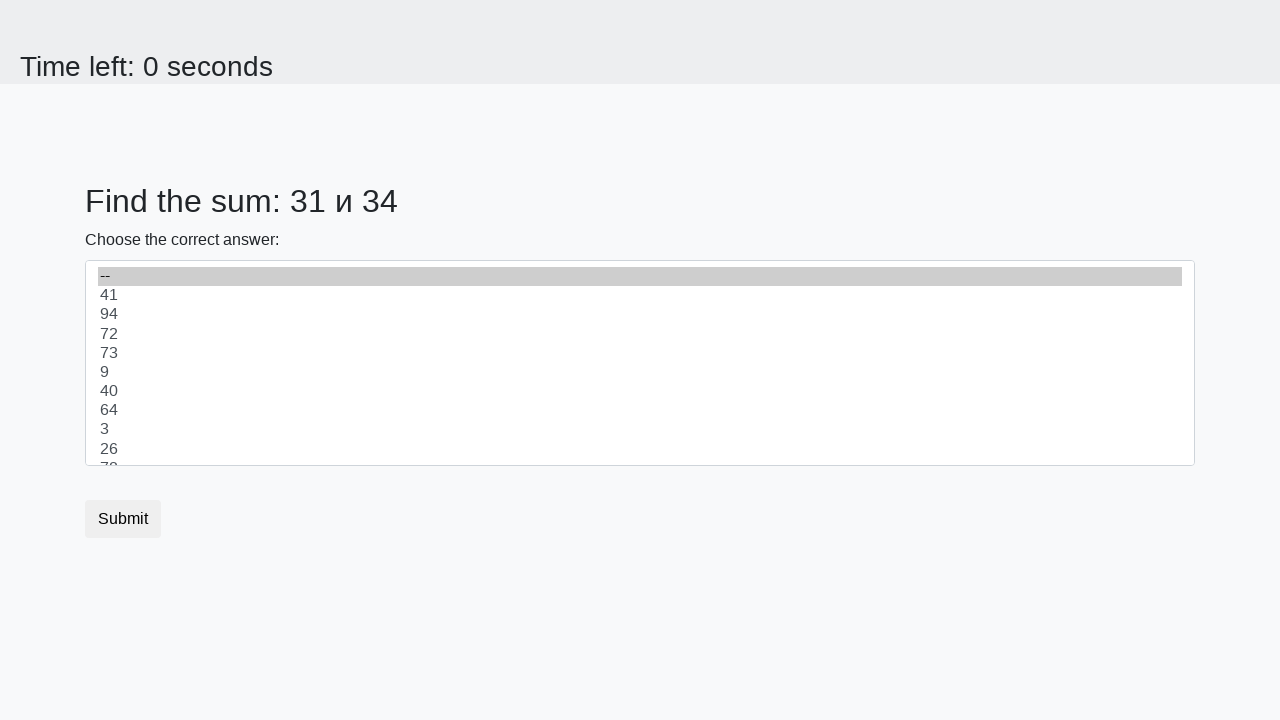

Selected value '65' from dropdown menu on #dropdown
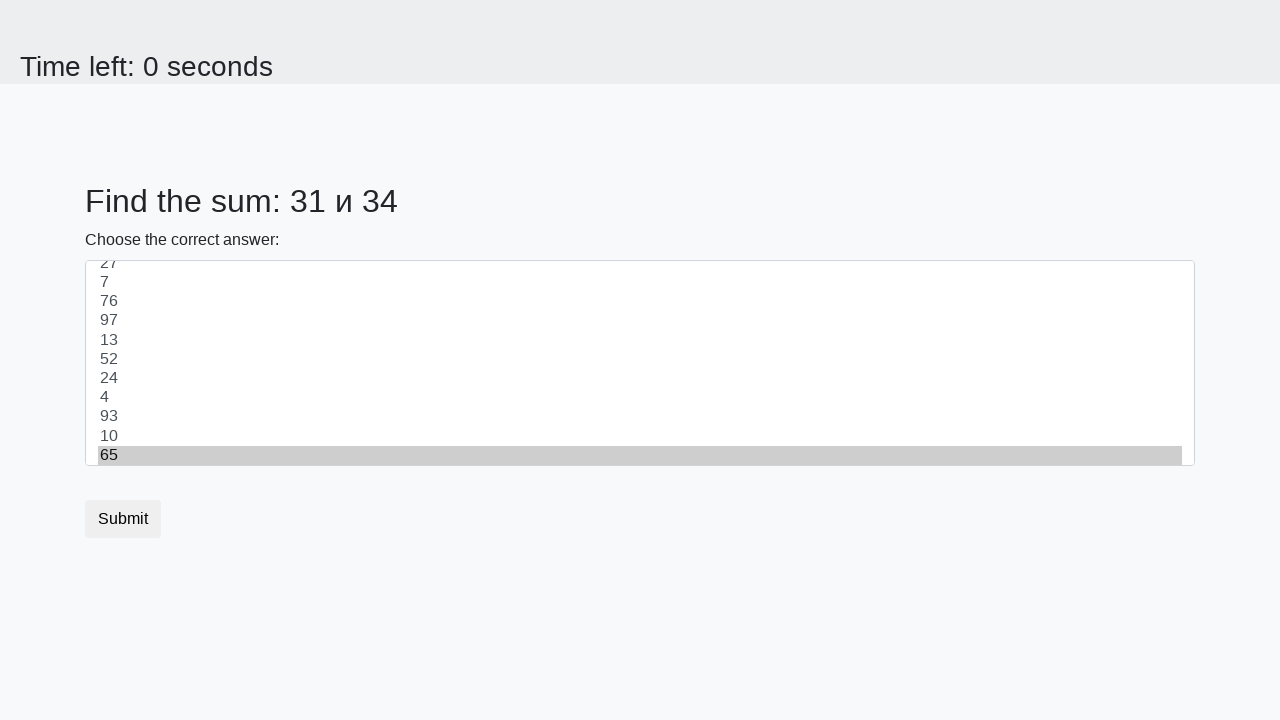

Clicked submit button to complete the exercise at (123, 519) on button.btn
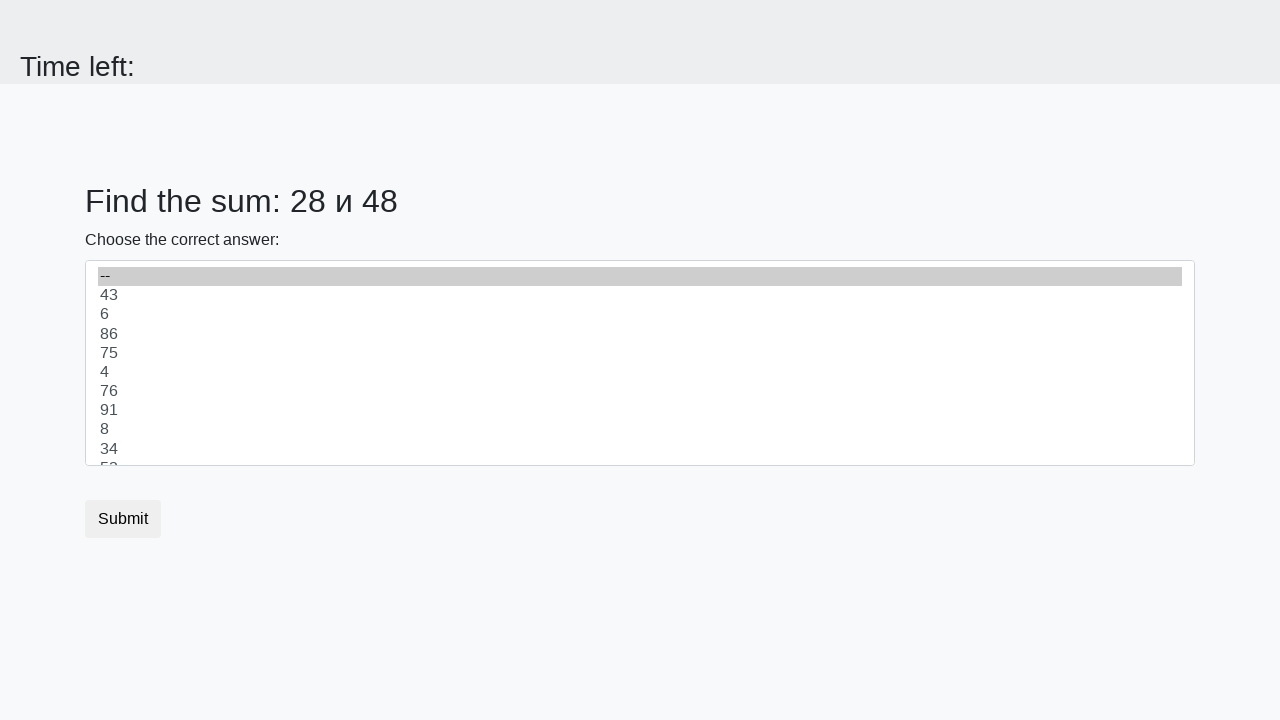

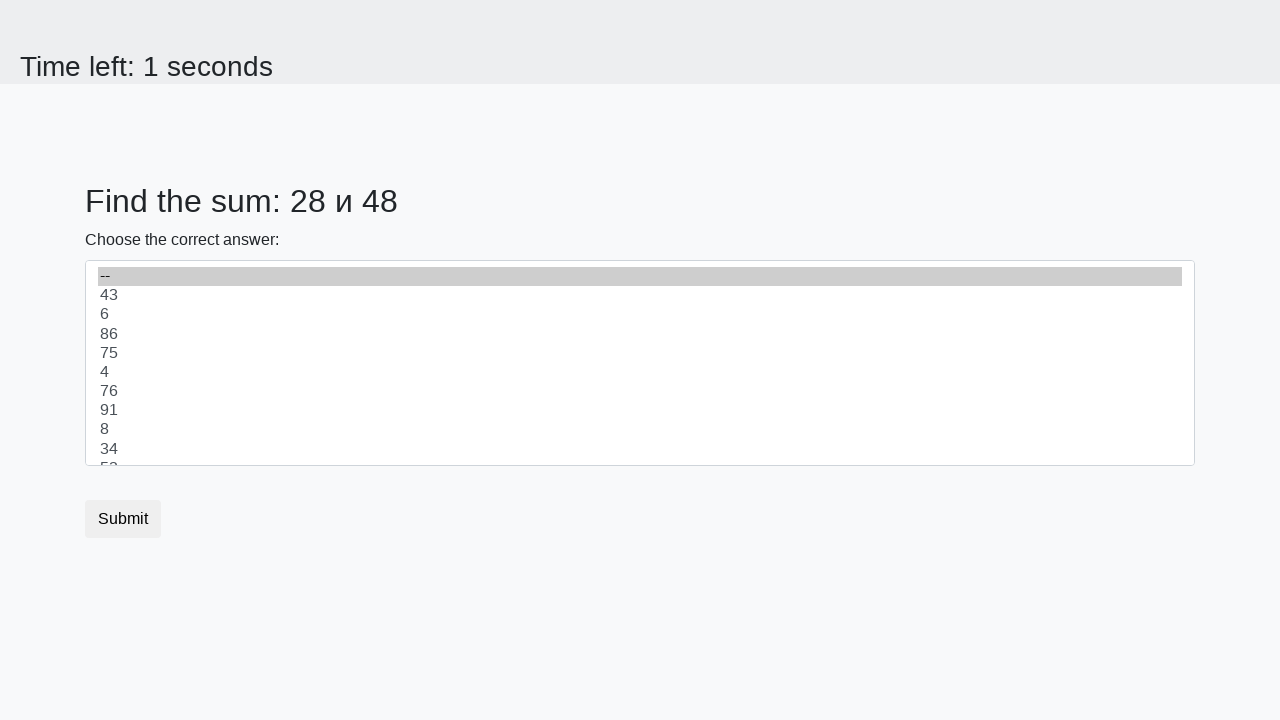